Tests a todo app by adding two items to the list - one by pressing Enter key and another by clicking the Add button, then verifies the items were added correctly.

Starting URL: http://lambdatest.github.io/sample-todo-app/

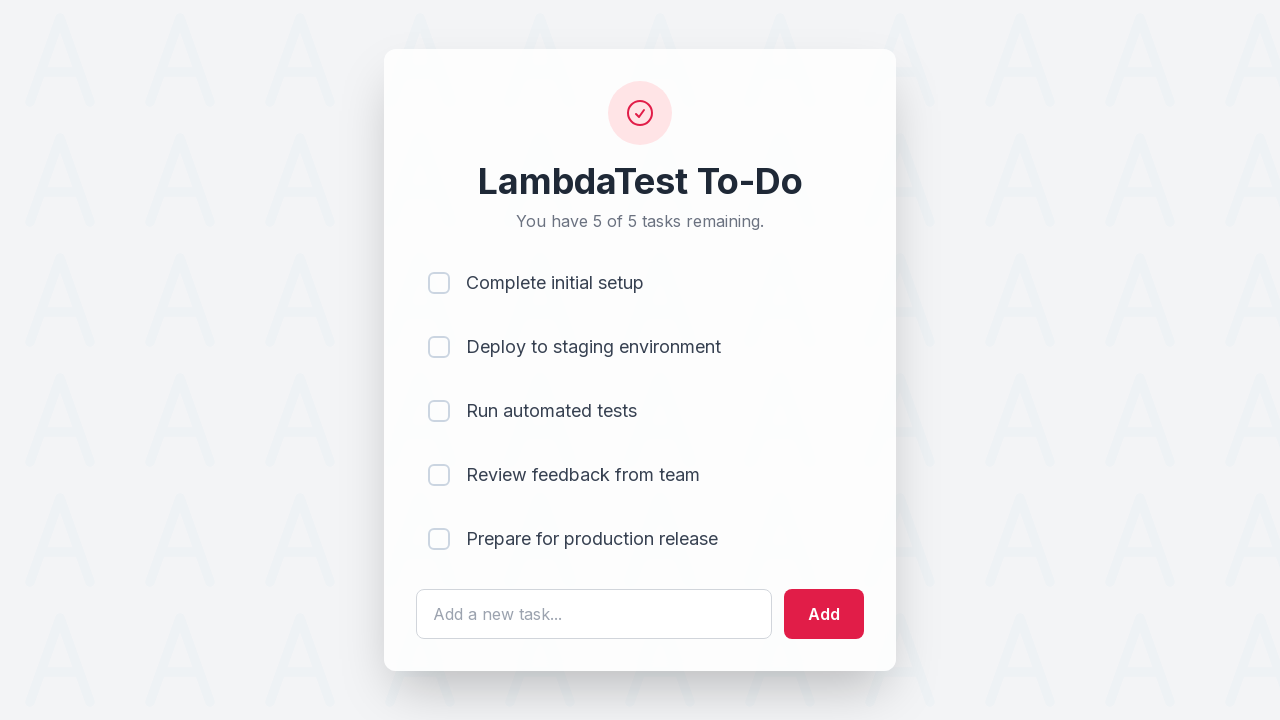

Filled todo input field with 'Learn Selenium' on #sampletodotext
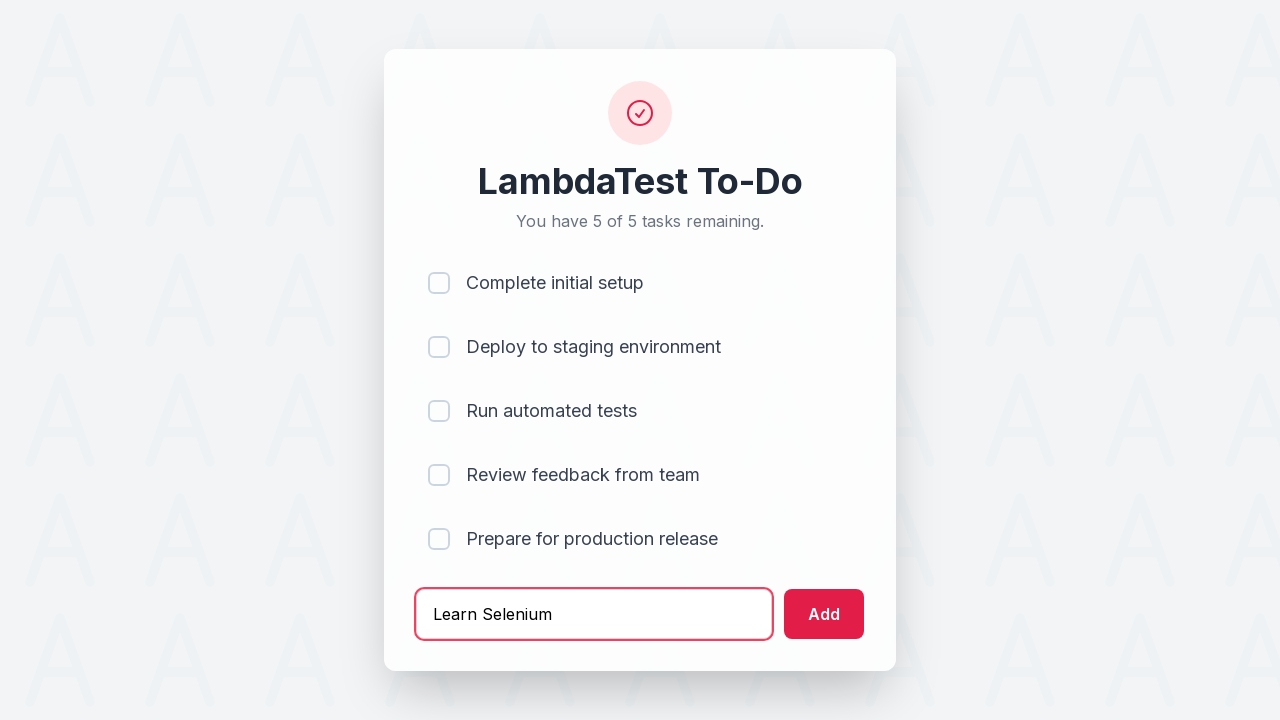

Pressed Enter to add first todo item on #sampletodotext
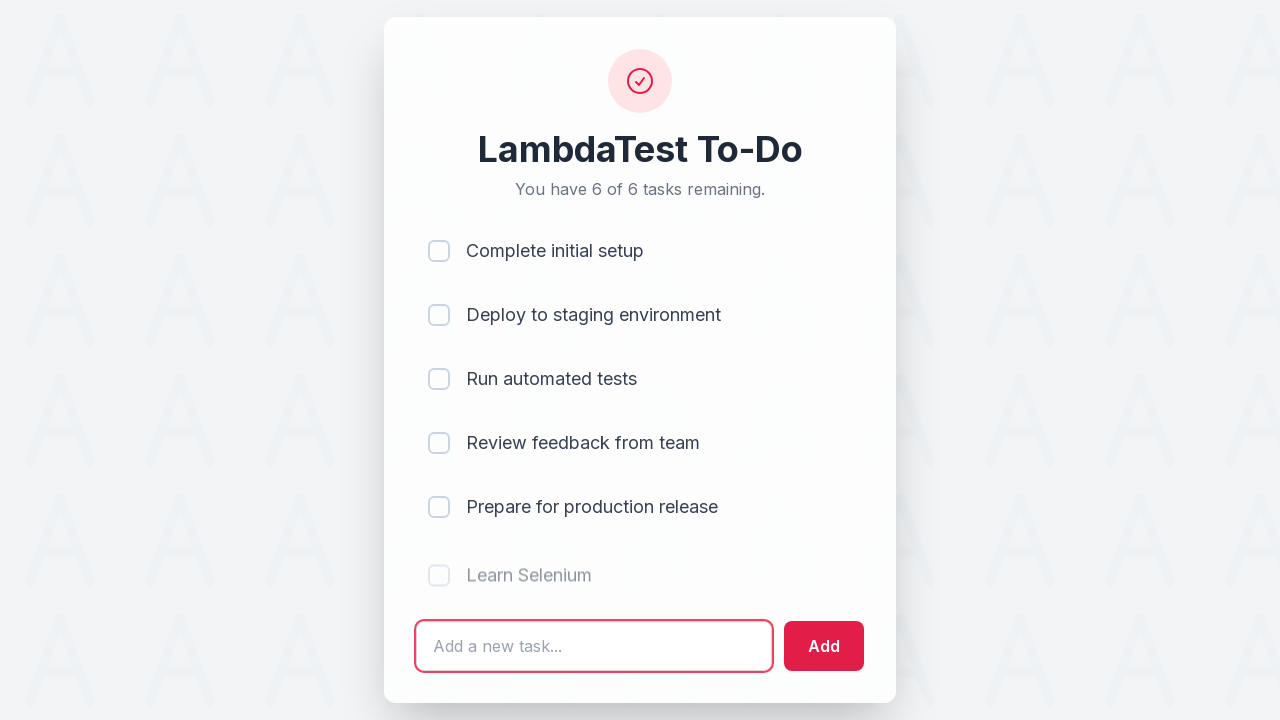

Filled todo input field with 'This is wrong' on #sampletodotext
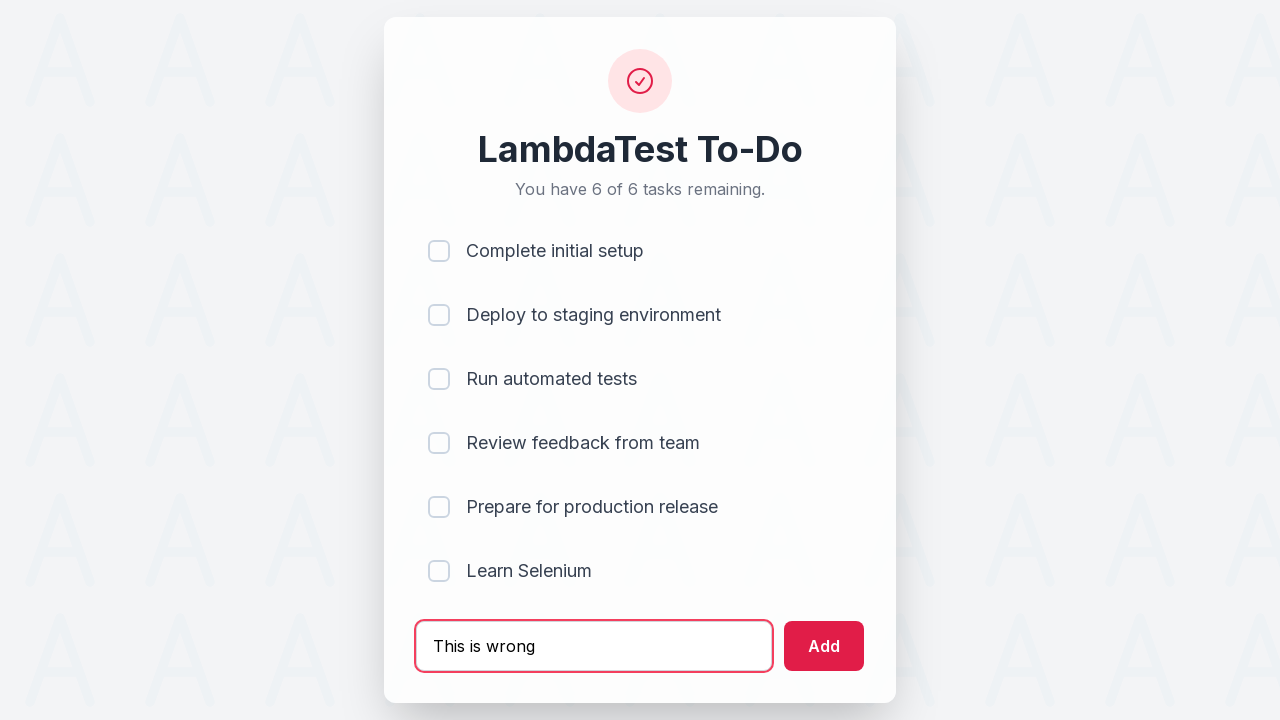

Clicked Add button to add second todo item at (824, 646) on #addbutton
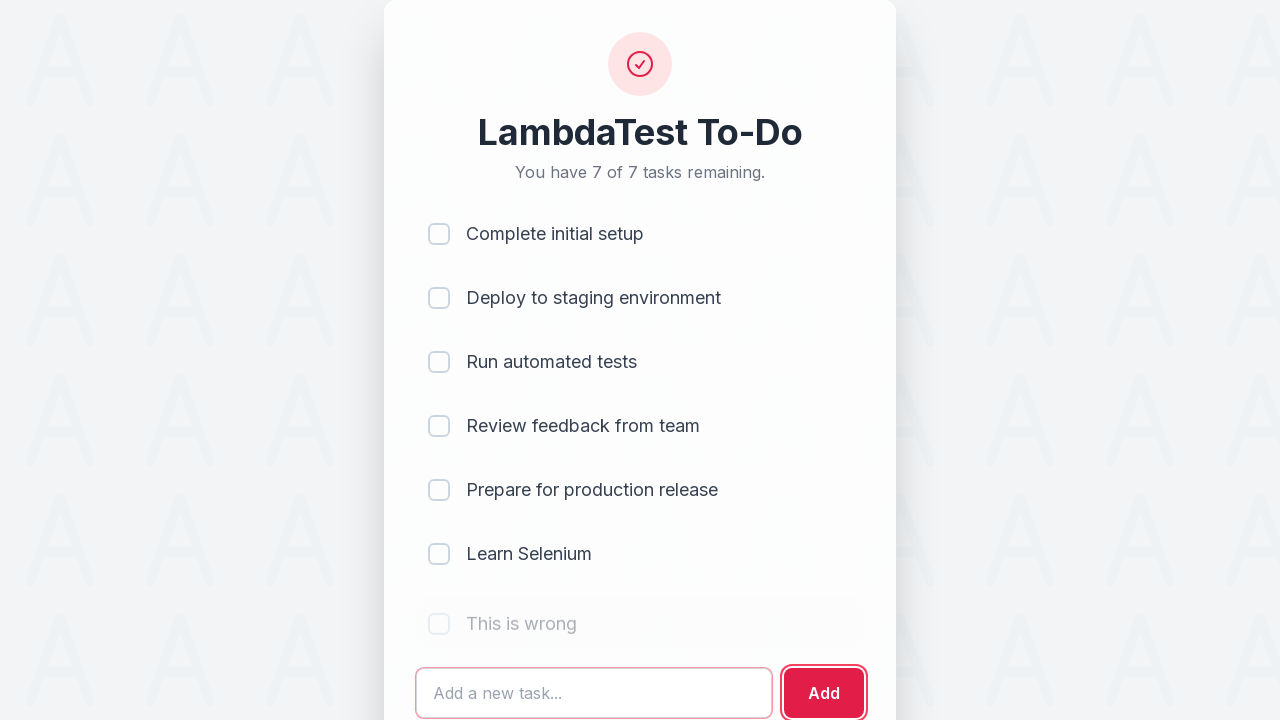

Last todo item in list is now visible
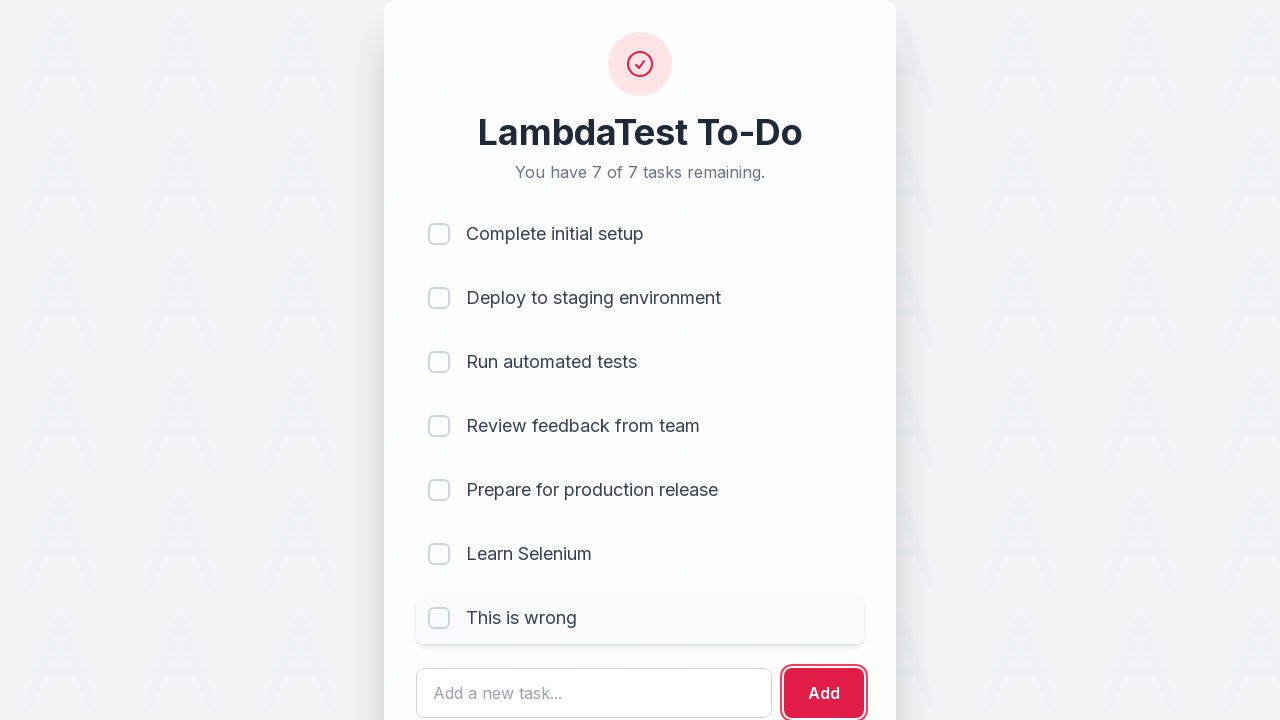

Retrieved text content of last todo item for verification
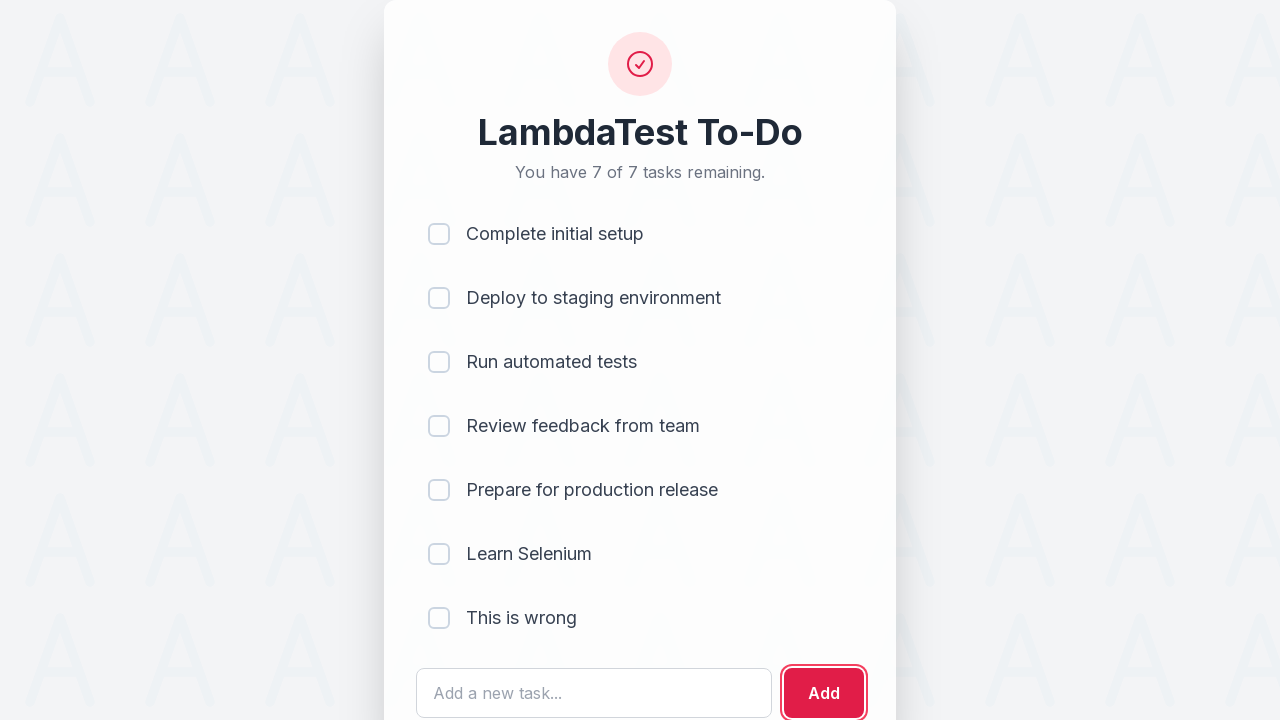

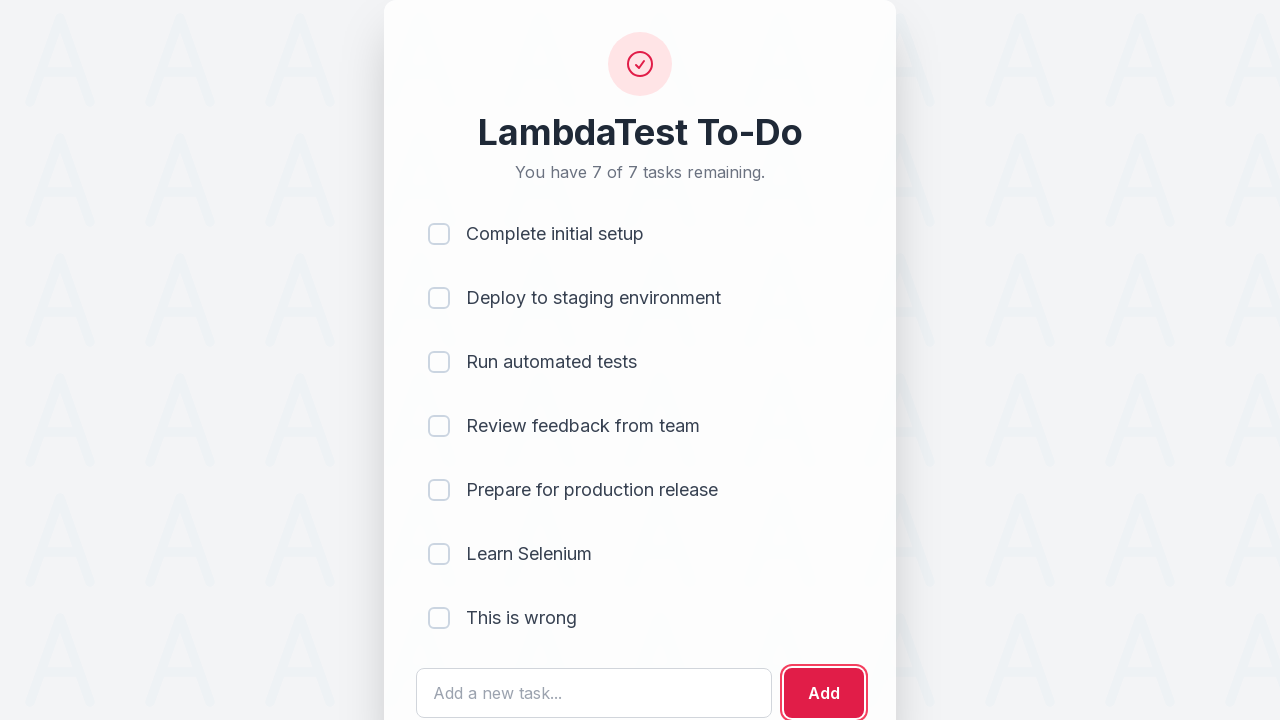